Tests a loading images page by waiting for a specific image element to become visible, verifying that dynamic image loading works correctly

Starting URL: https://bonigarcia.dev/selenium-webdriver-java/loading-images.html

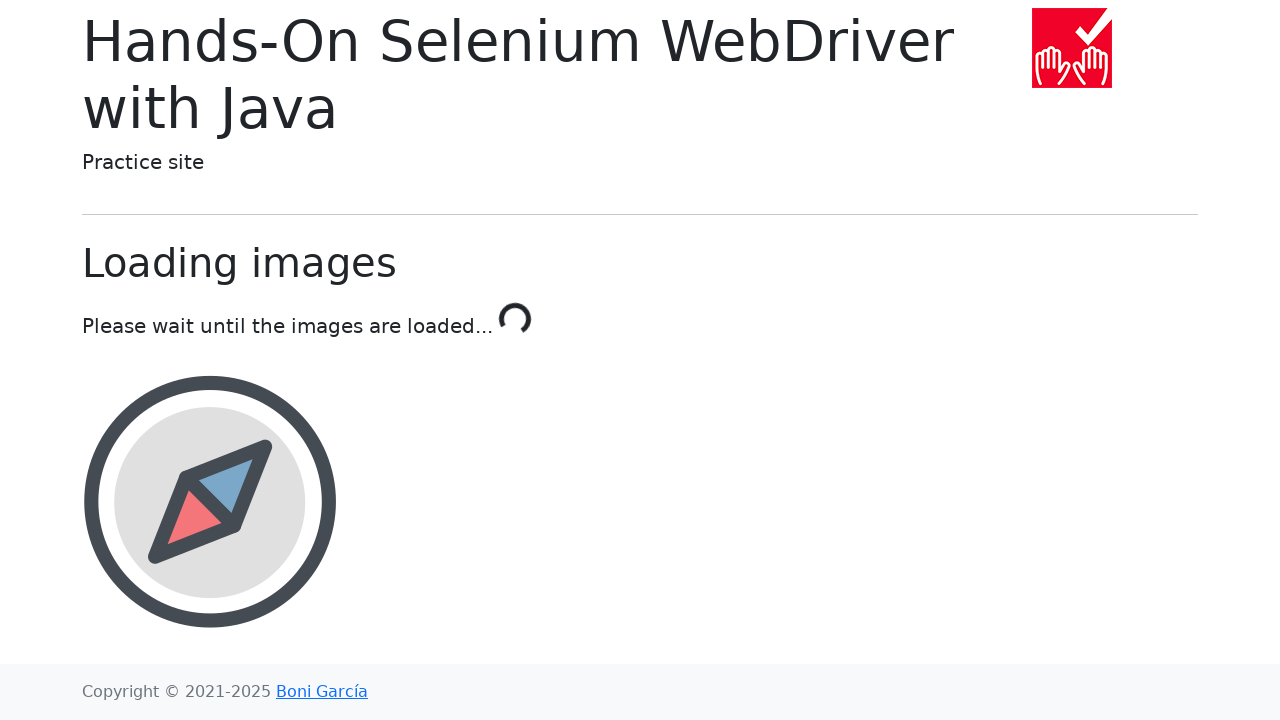

Waited for landscape image element to become visible
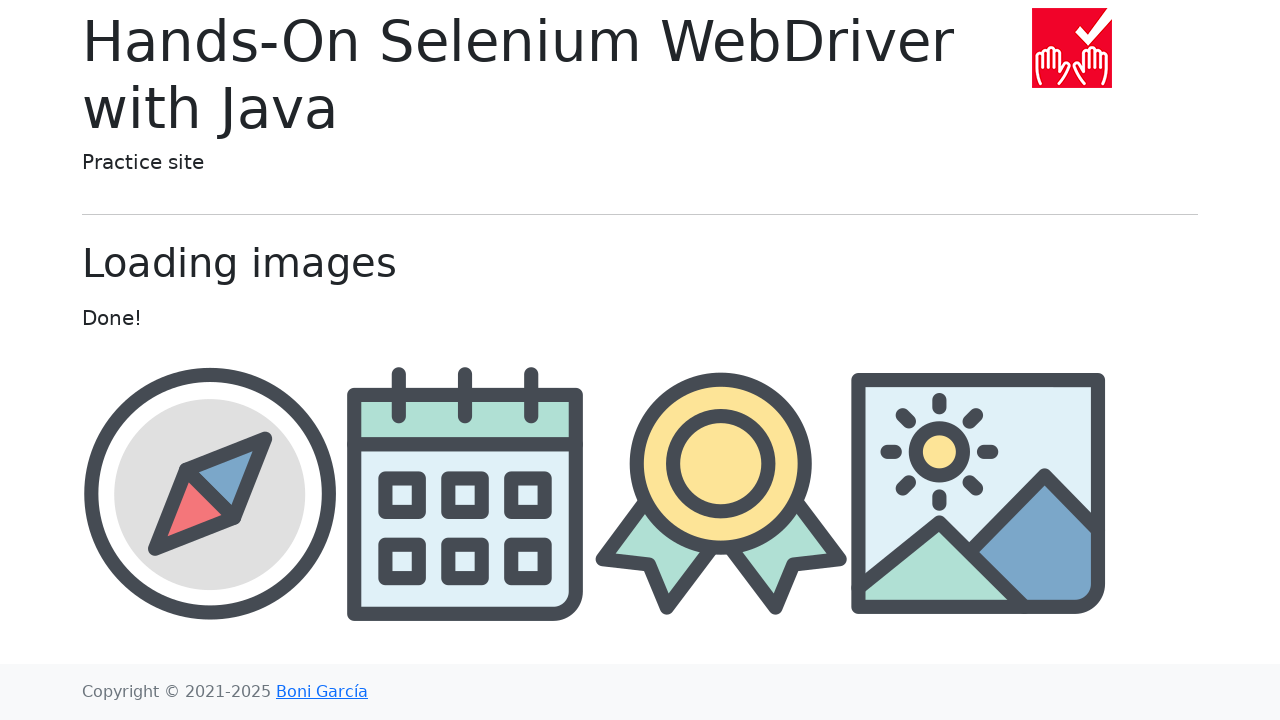

Located landscape image element
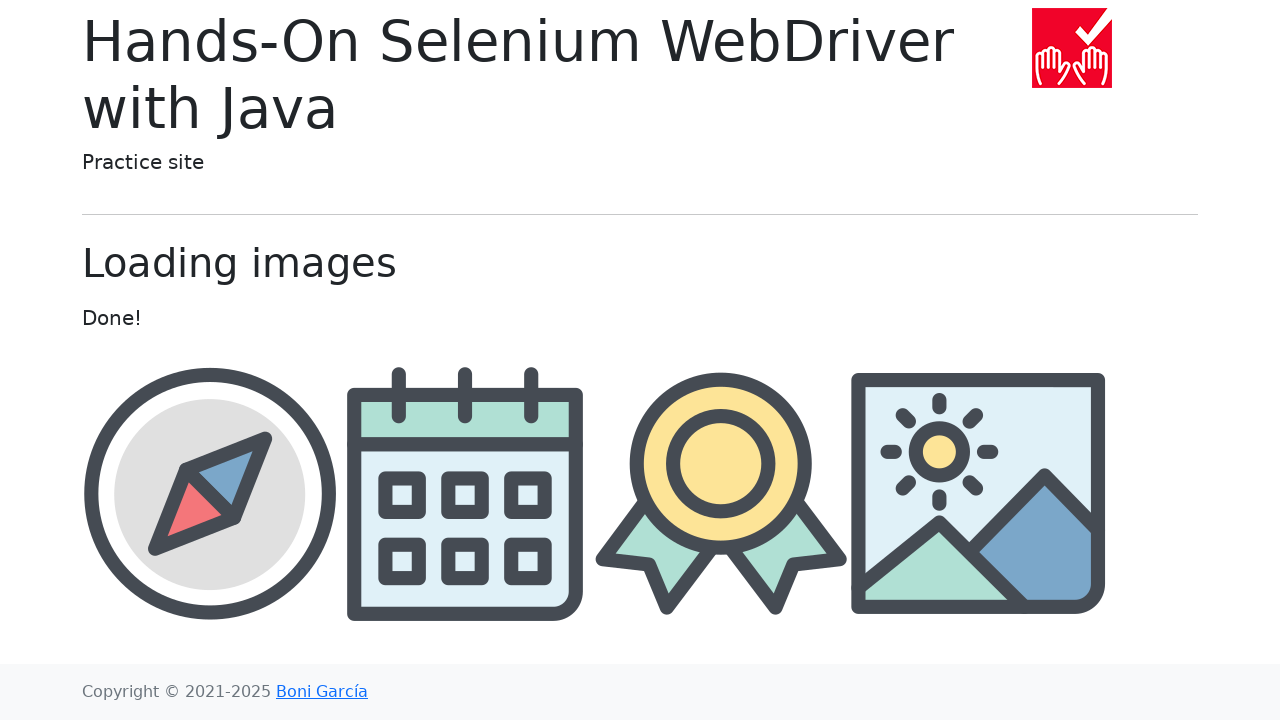

Verified landscape image is visible and fully loaded
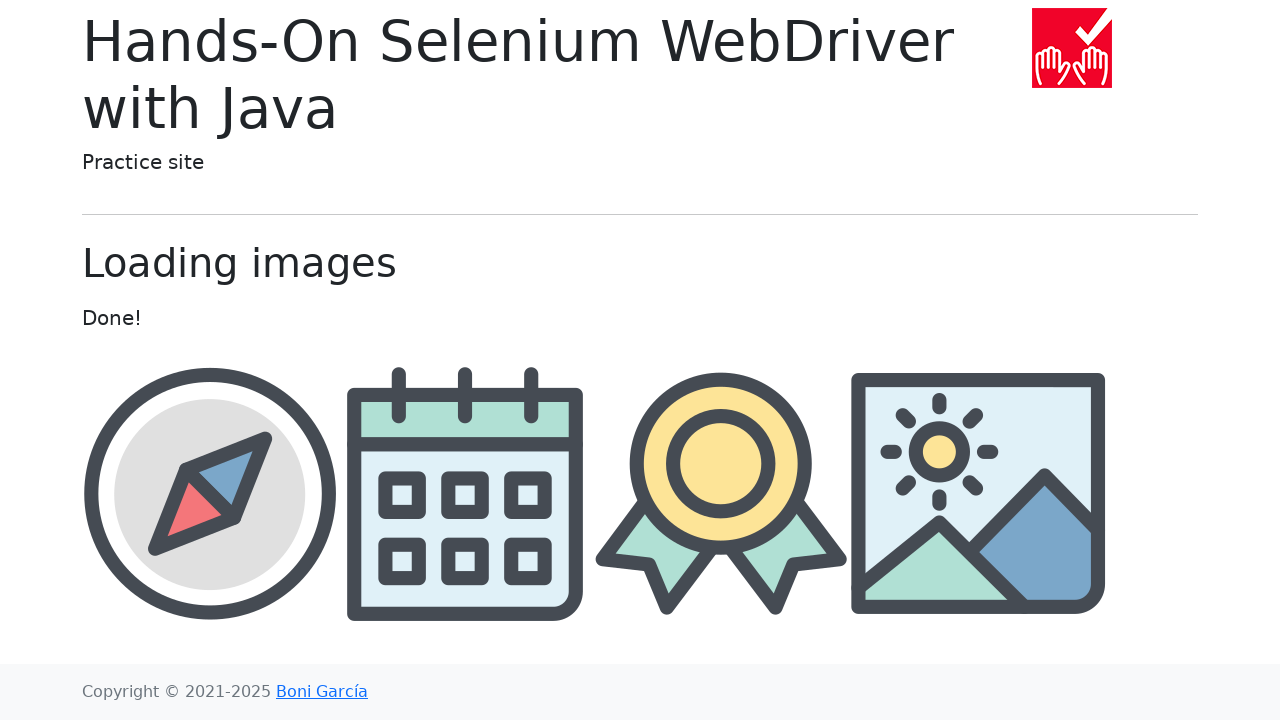

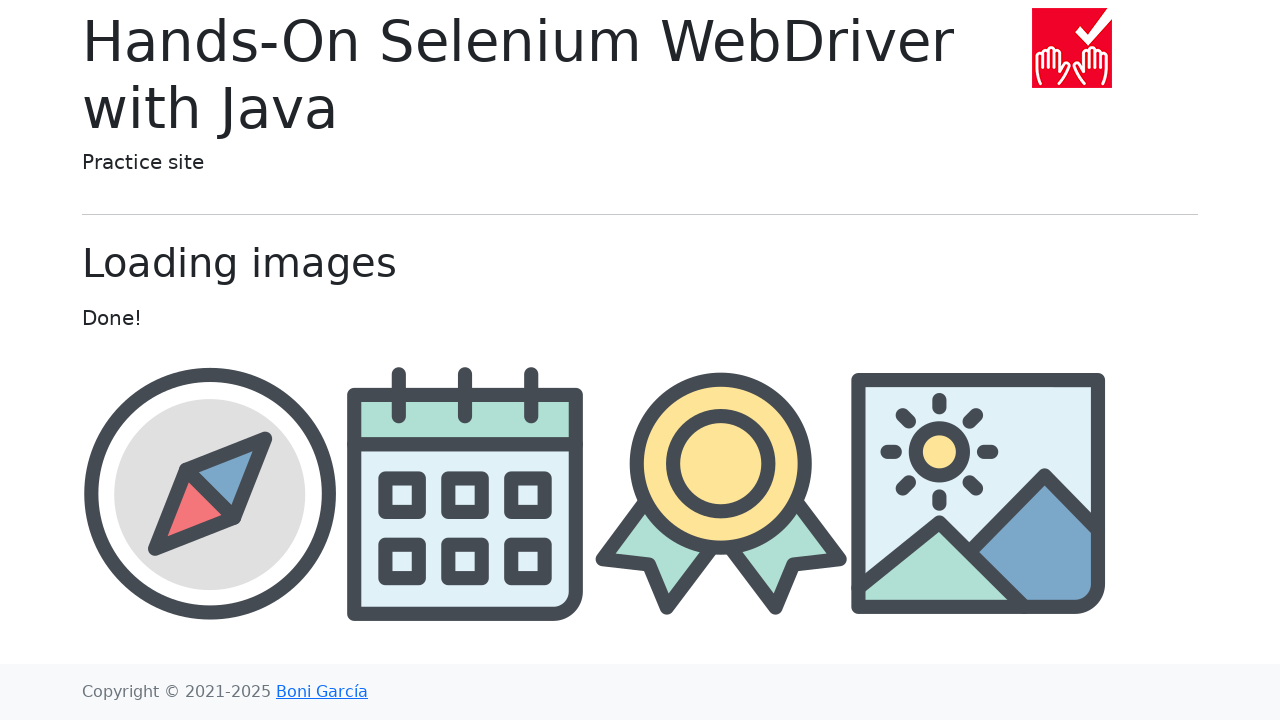